Opens the MyGov India government website homepage and maximizes the browser window.

Starting URL: https://www.mygov.in/

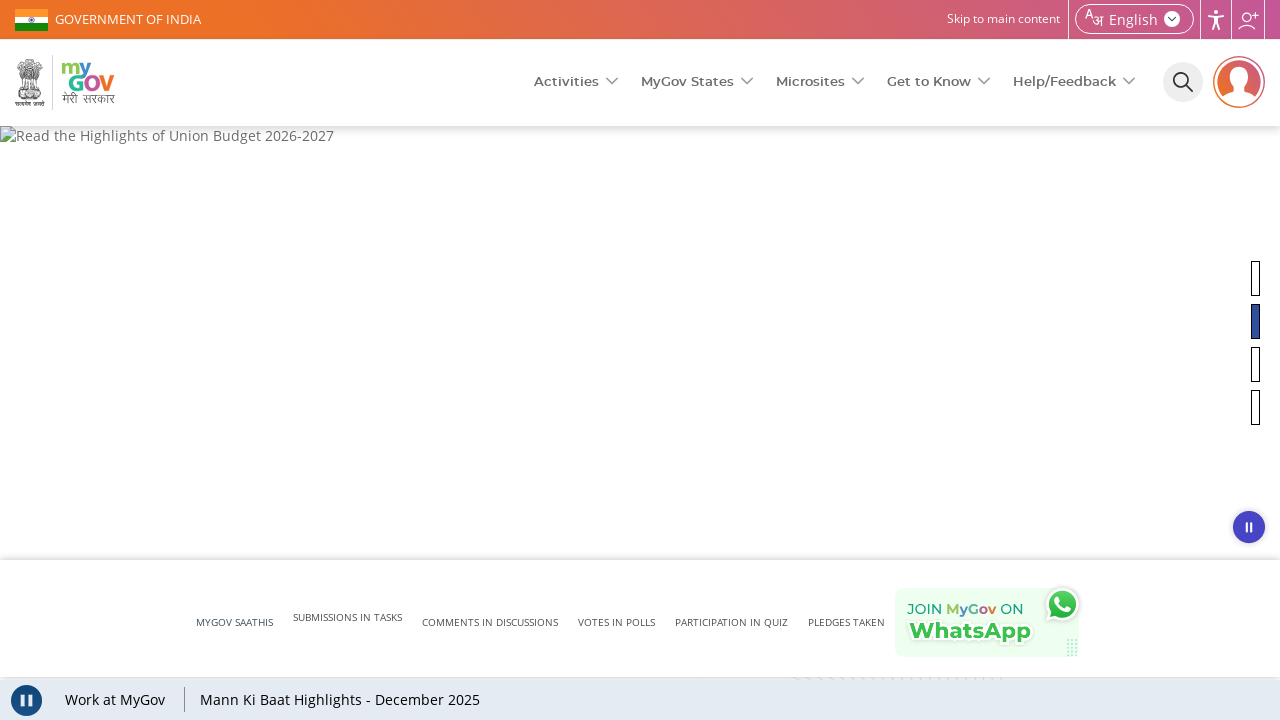

Set viewport size to 1920x1080
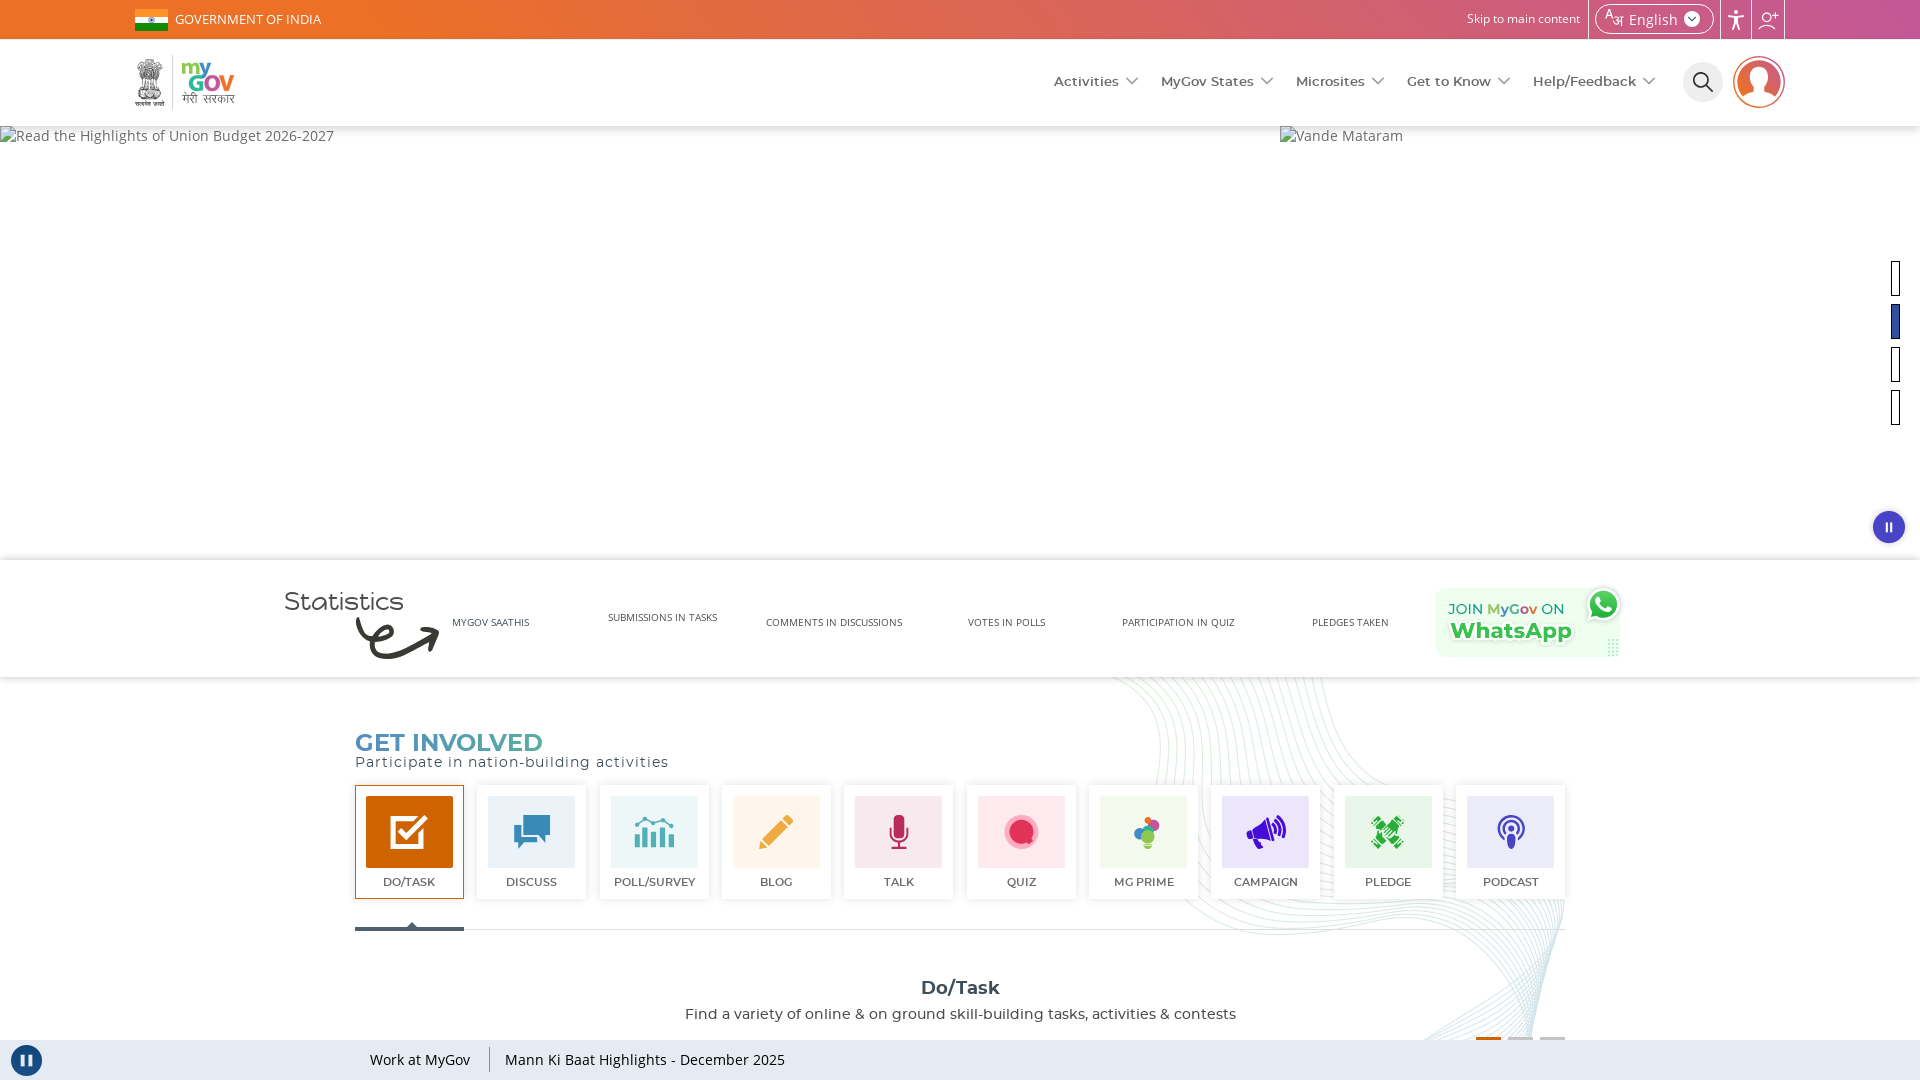

Waited for page to reach domcontentloaded state
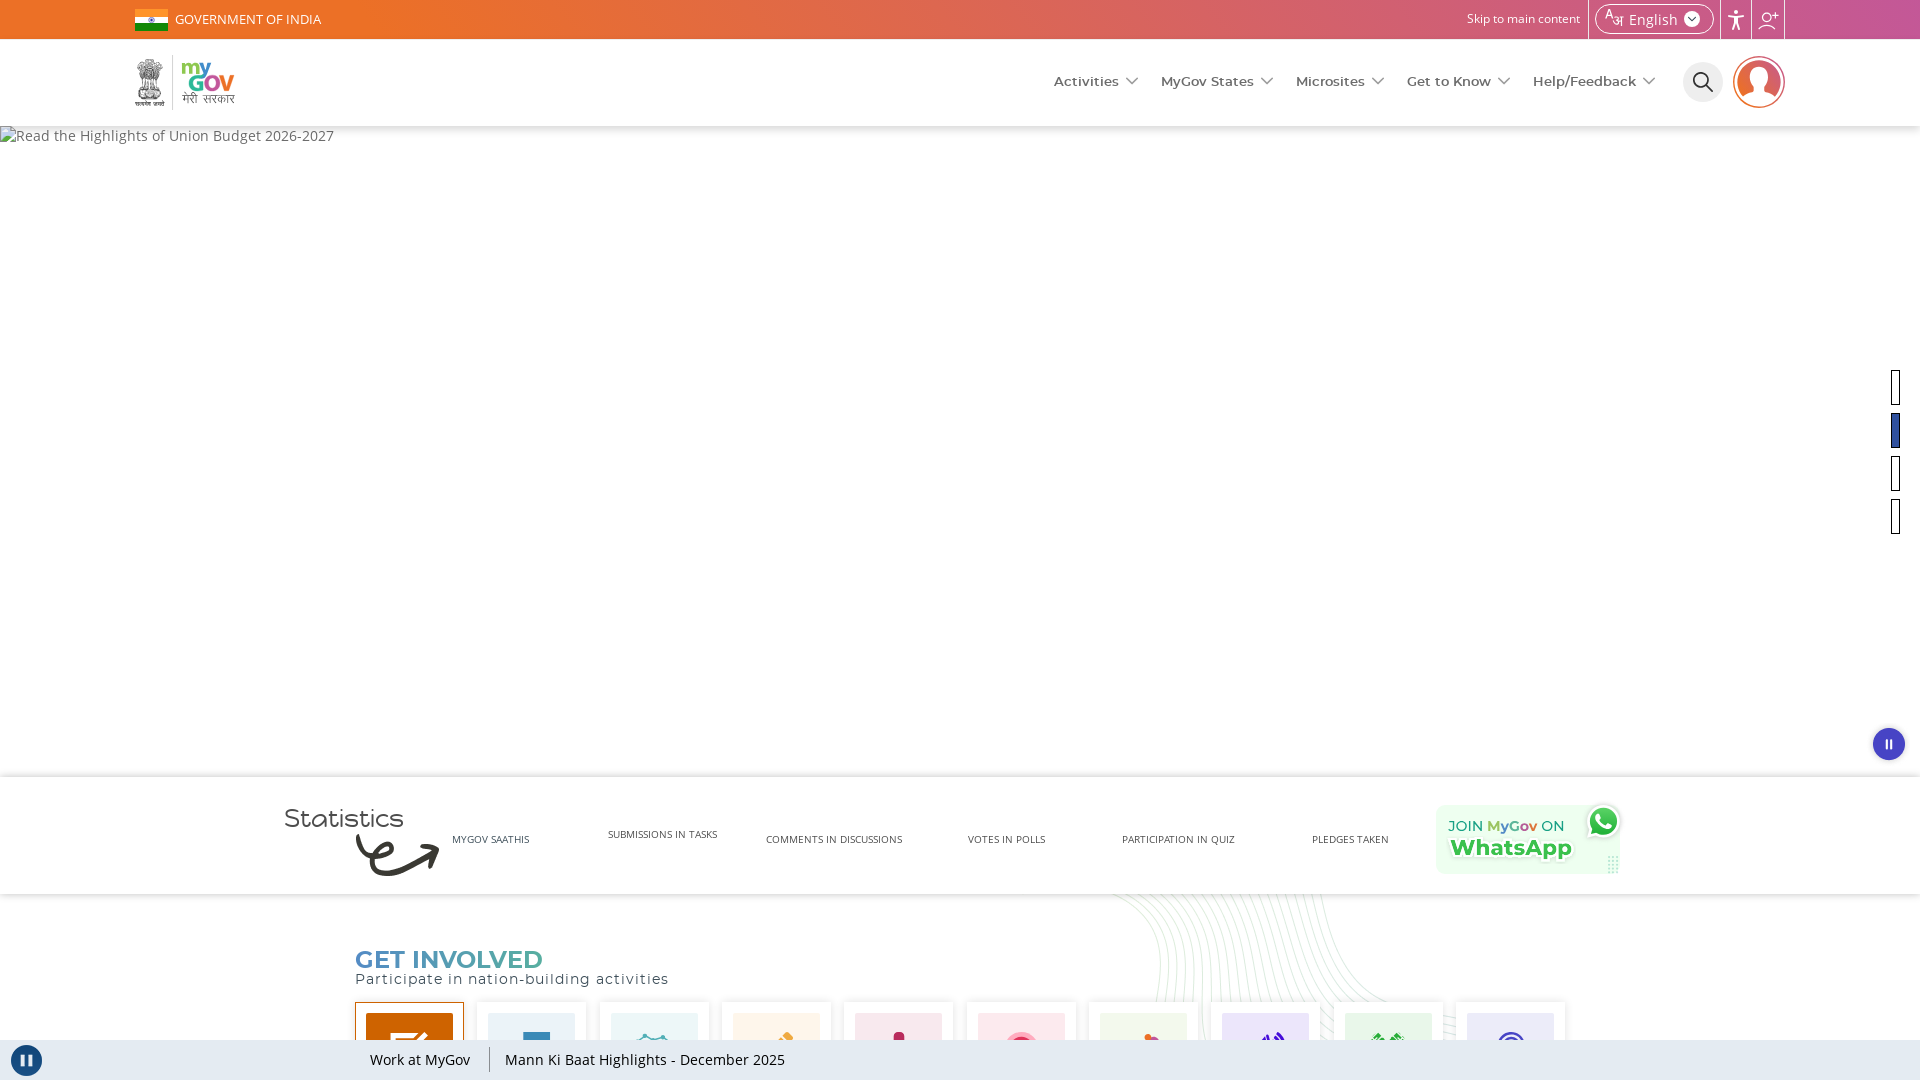

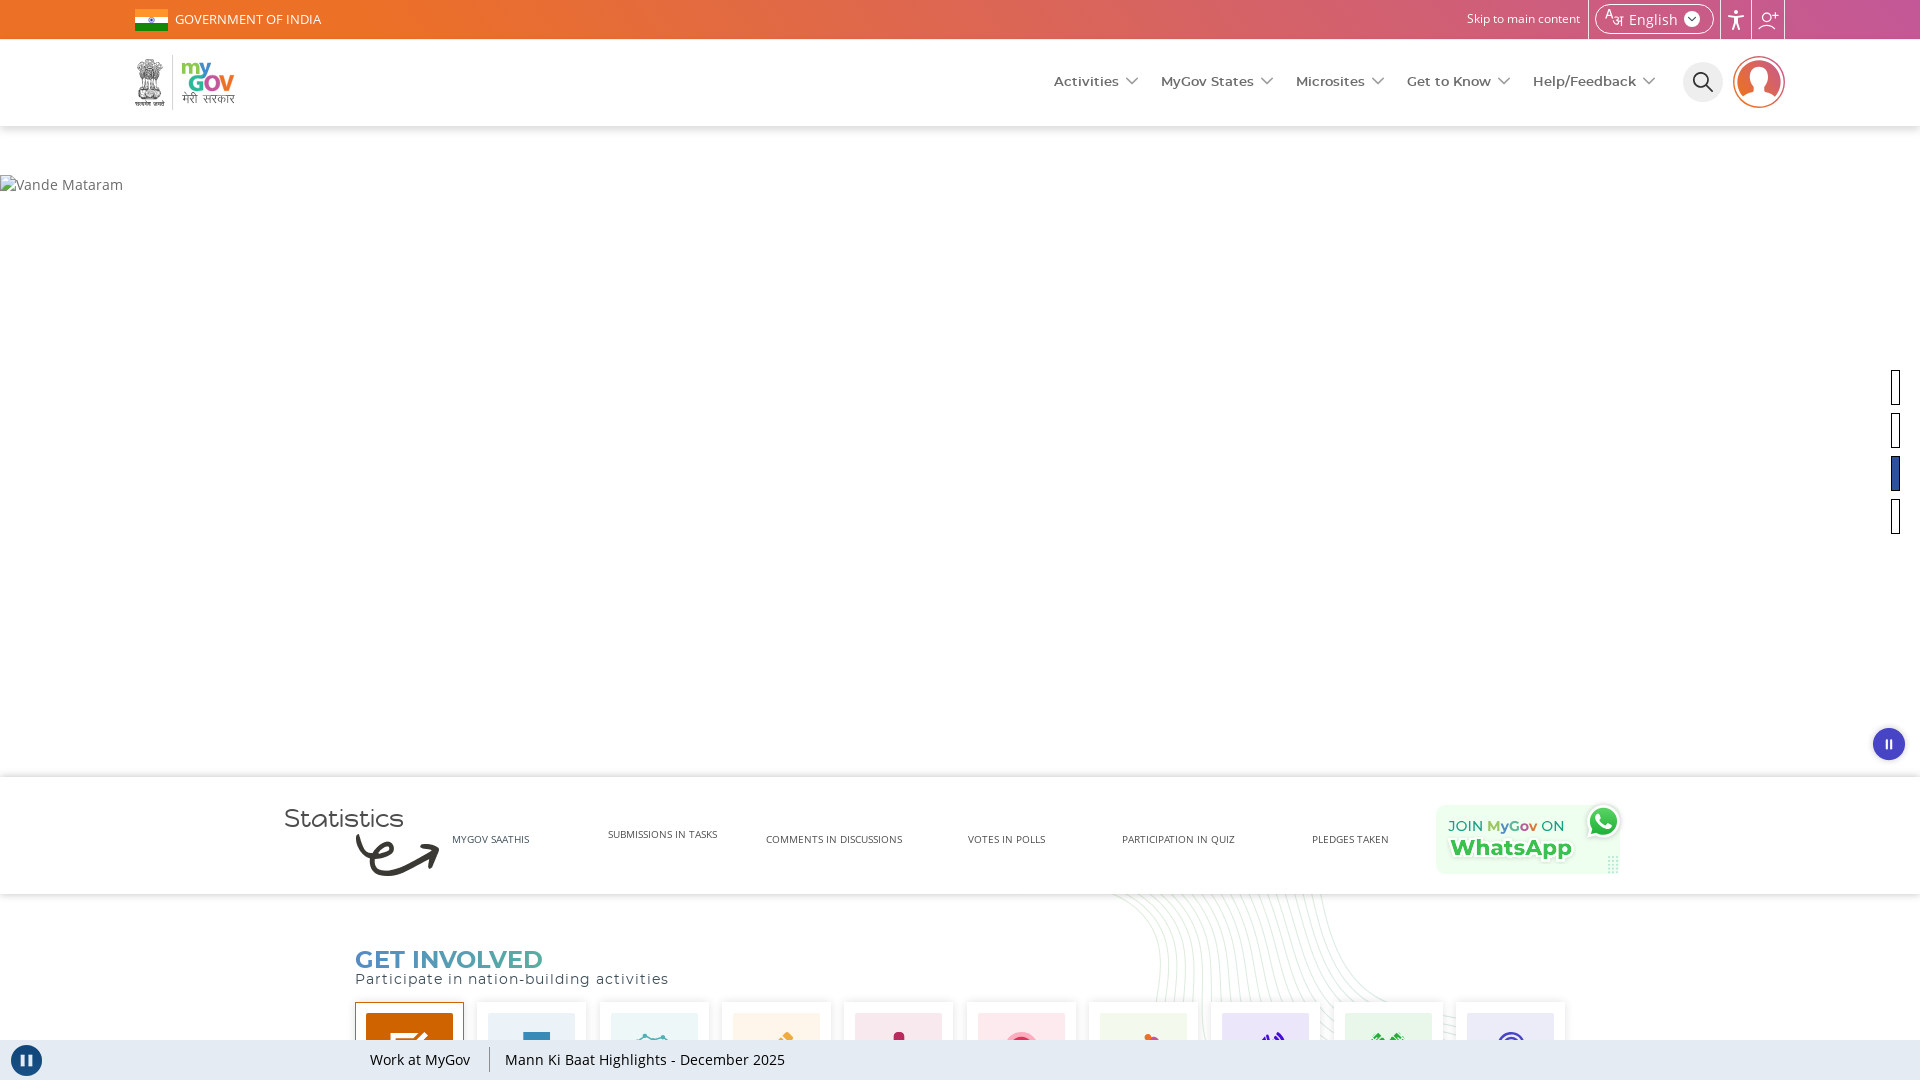